Tests dropdown selection functionality by selecting an option from a dropdown menu using visible text on a form testing website.

Starting URL: https://leafground.com/select.xhtml

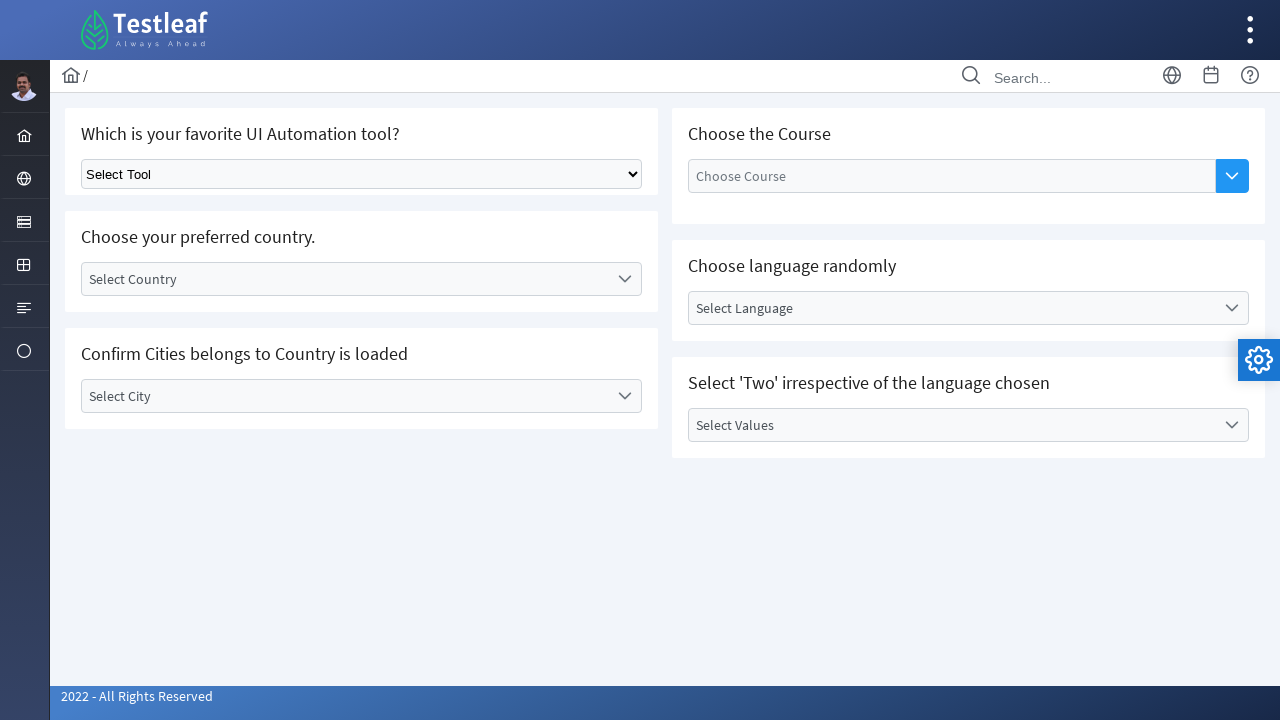

Selected 'Selenium' from the first dropdown menu on select.ui-selectonemenu
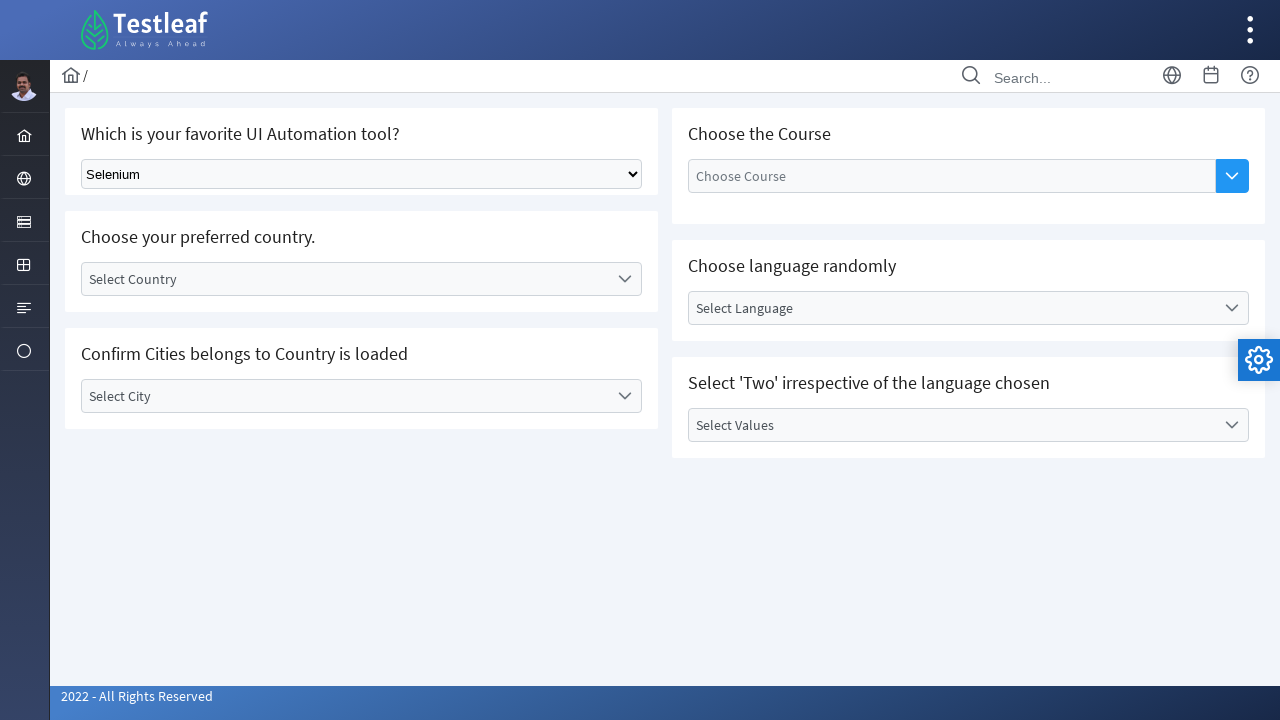

Clicked on the country dropdown label at (345, 279) on label#j_idt87\:country_label
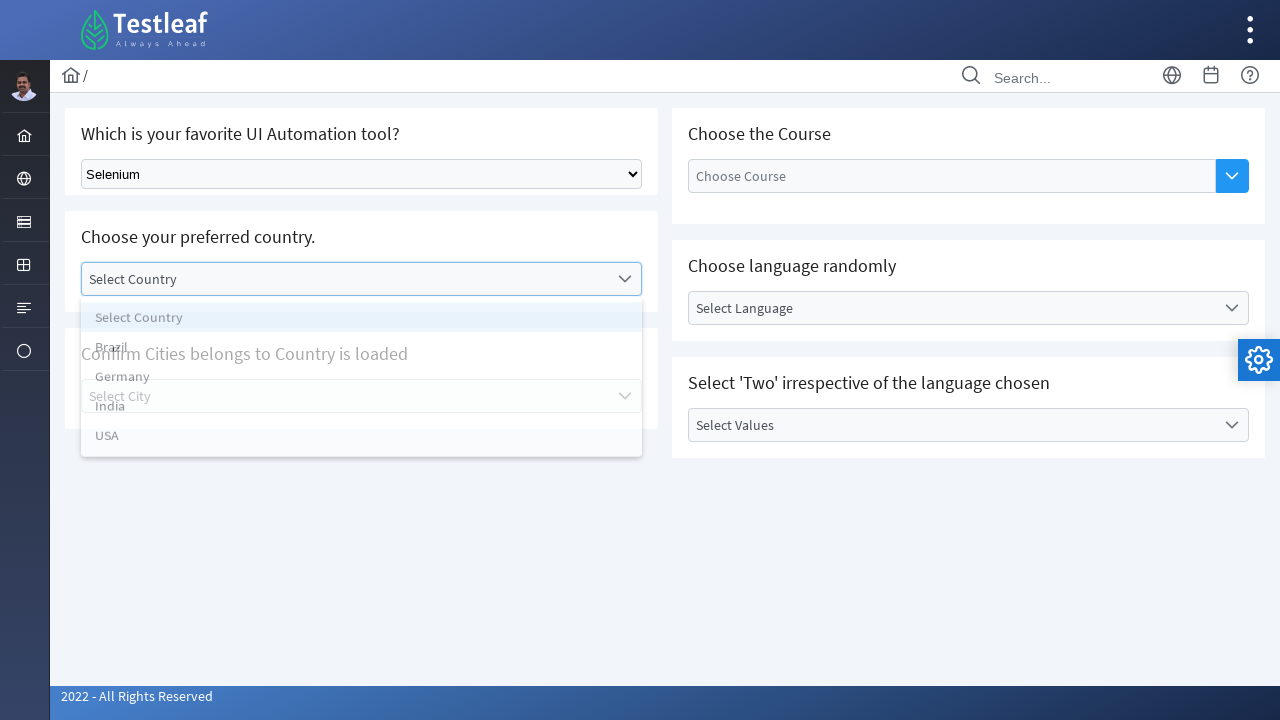

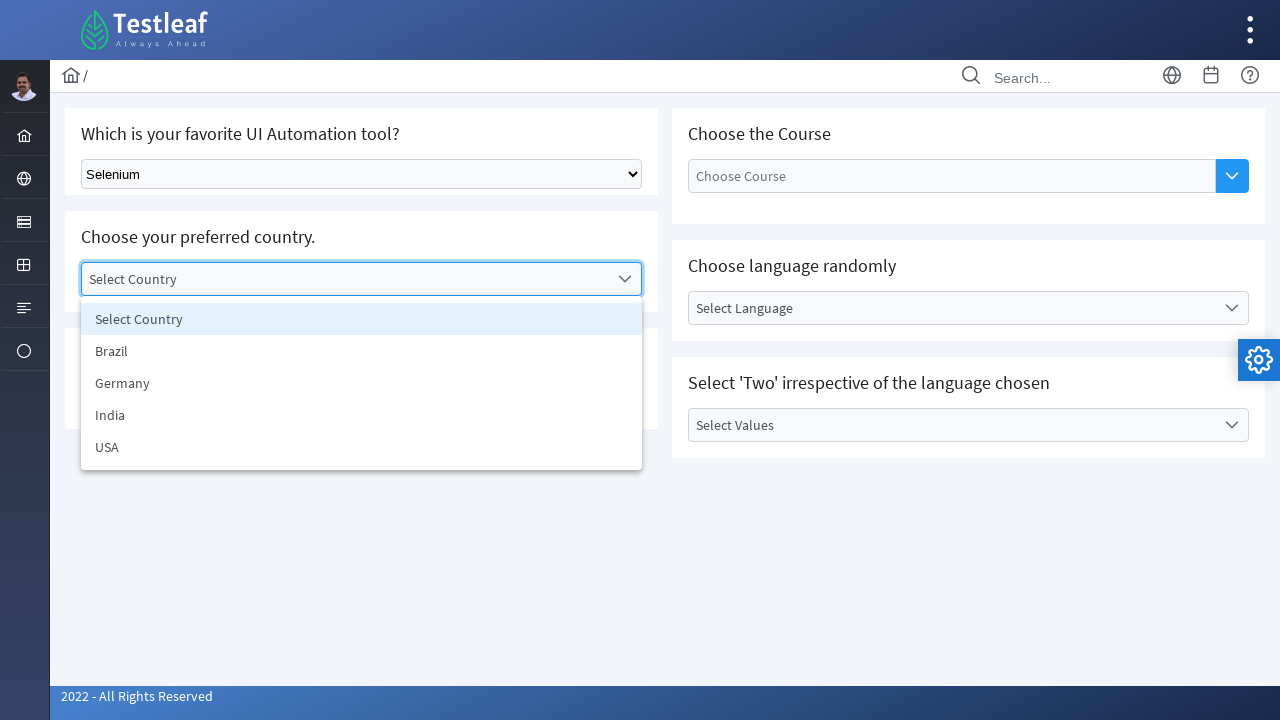